Navigates from the homepage to the Forgot Password page and verifies the page is loaded correctly

Starting URL: https://the-internet.herokuapp.com/

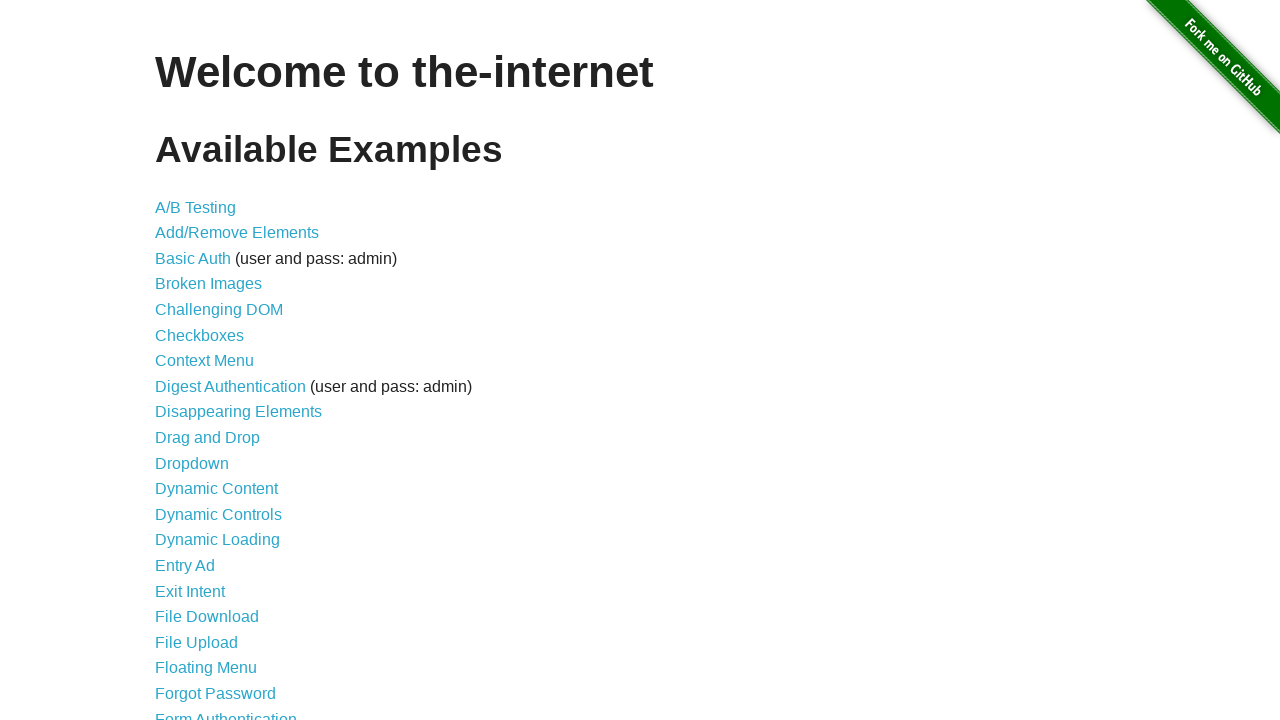

Clicked on Forgot Password link from homepage at (216, 693) on a[href='/forgot_password']
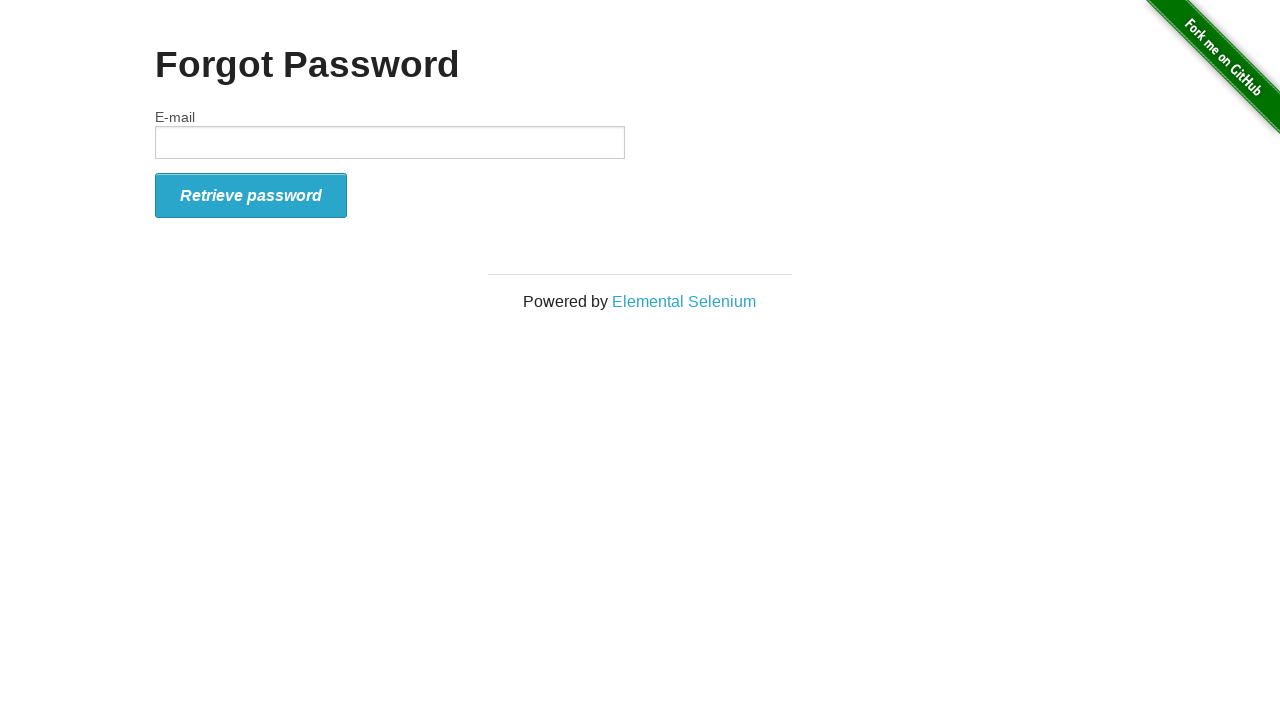

Verified Forgot Password page is loaded - heading present
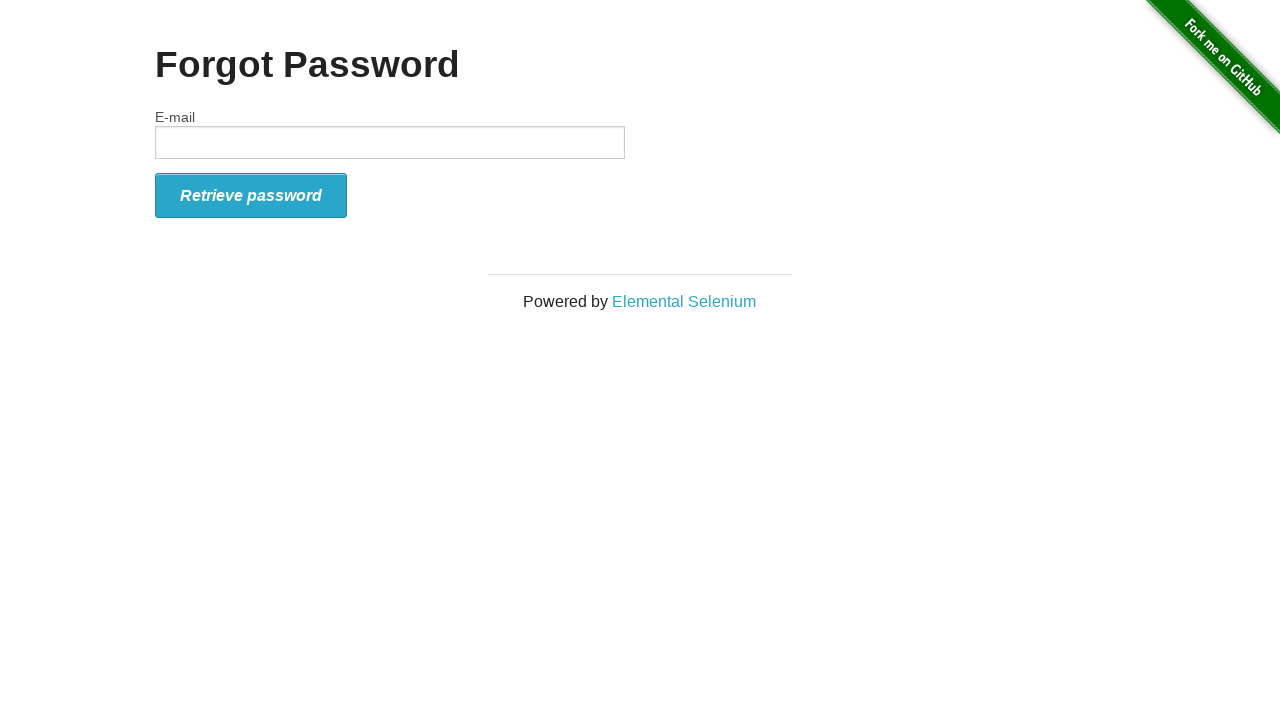

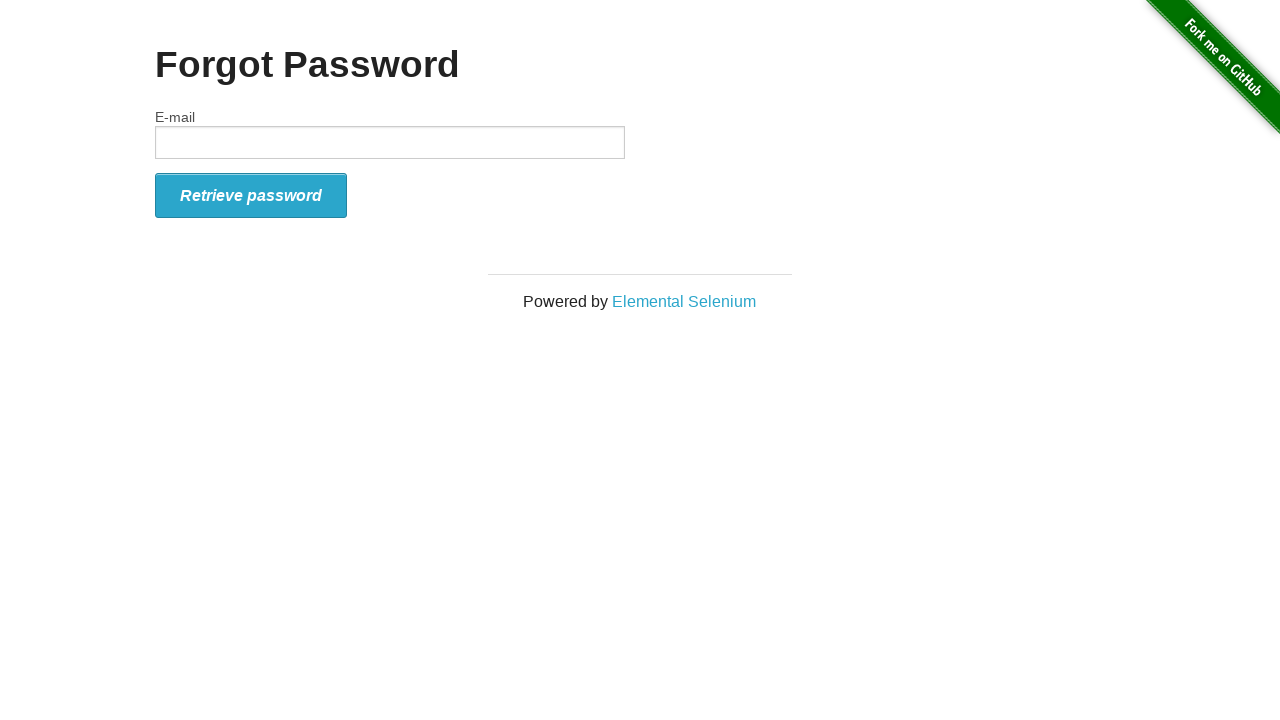